Navigates to a Tamil news website's movie review section and verifies the presence and properties of a content box element by checking its location, dimensions, and styling.

Starting URL: https://www.maalaimalar.com/movie-review

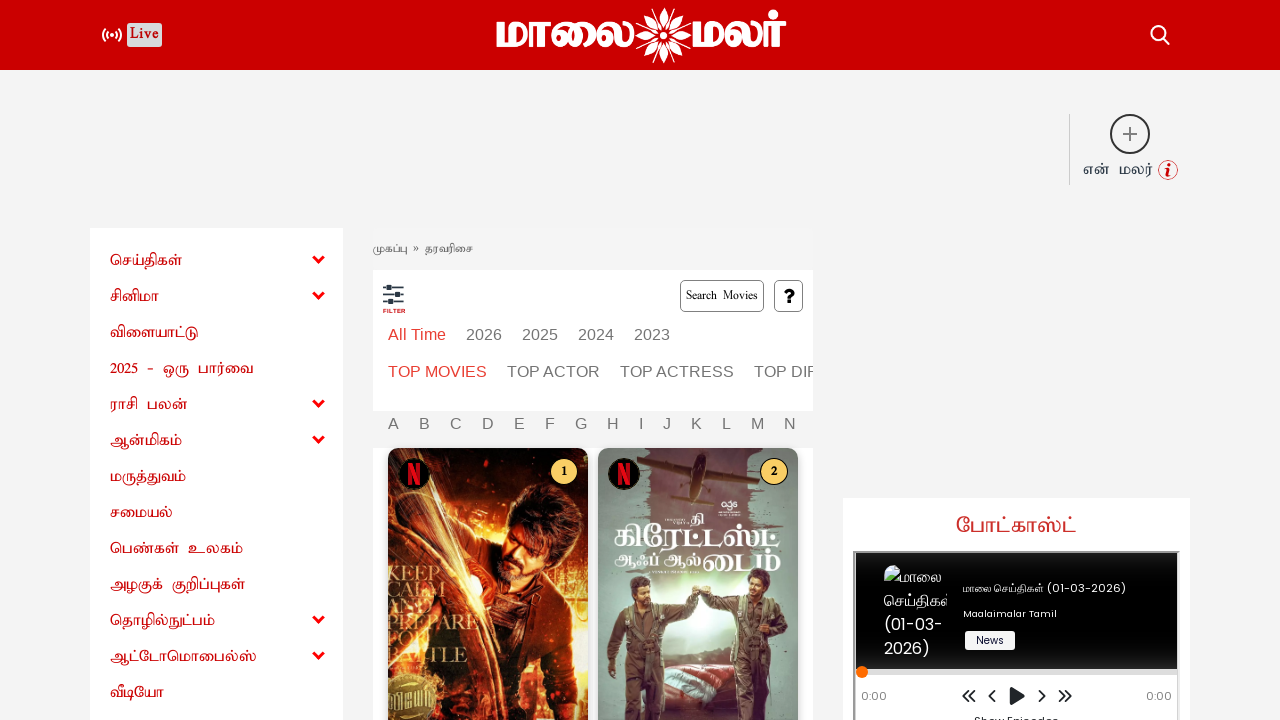

Set viewport size to 1920x1080
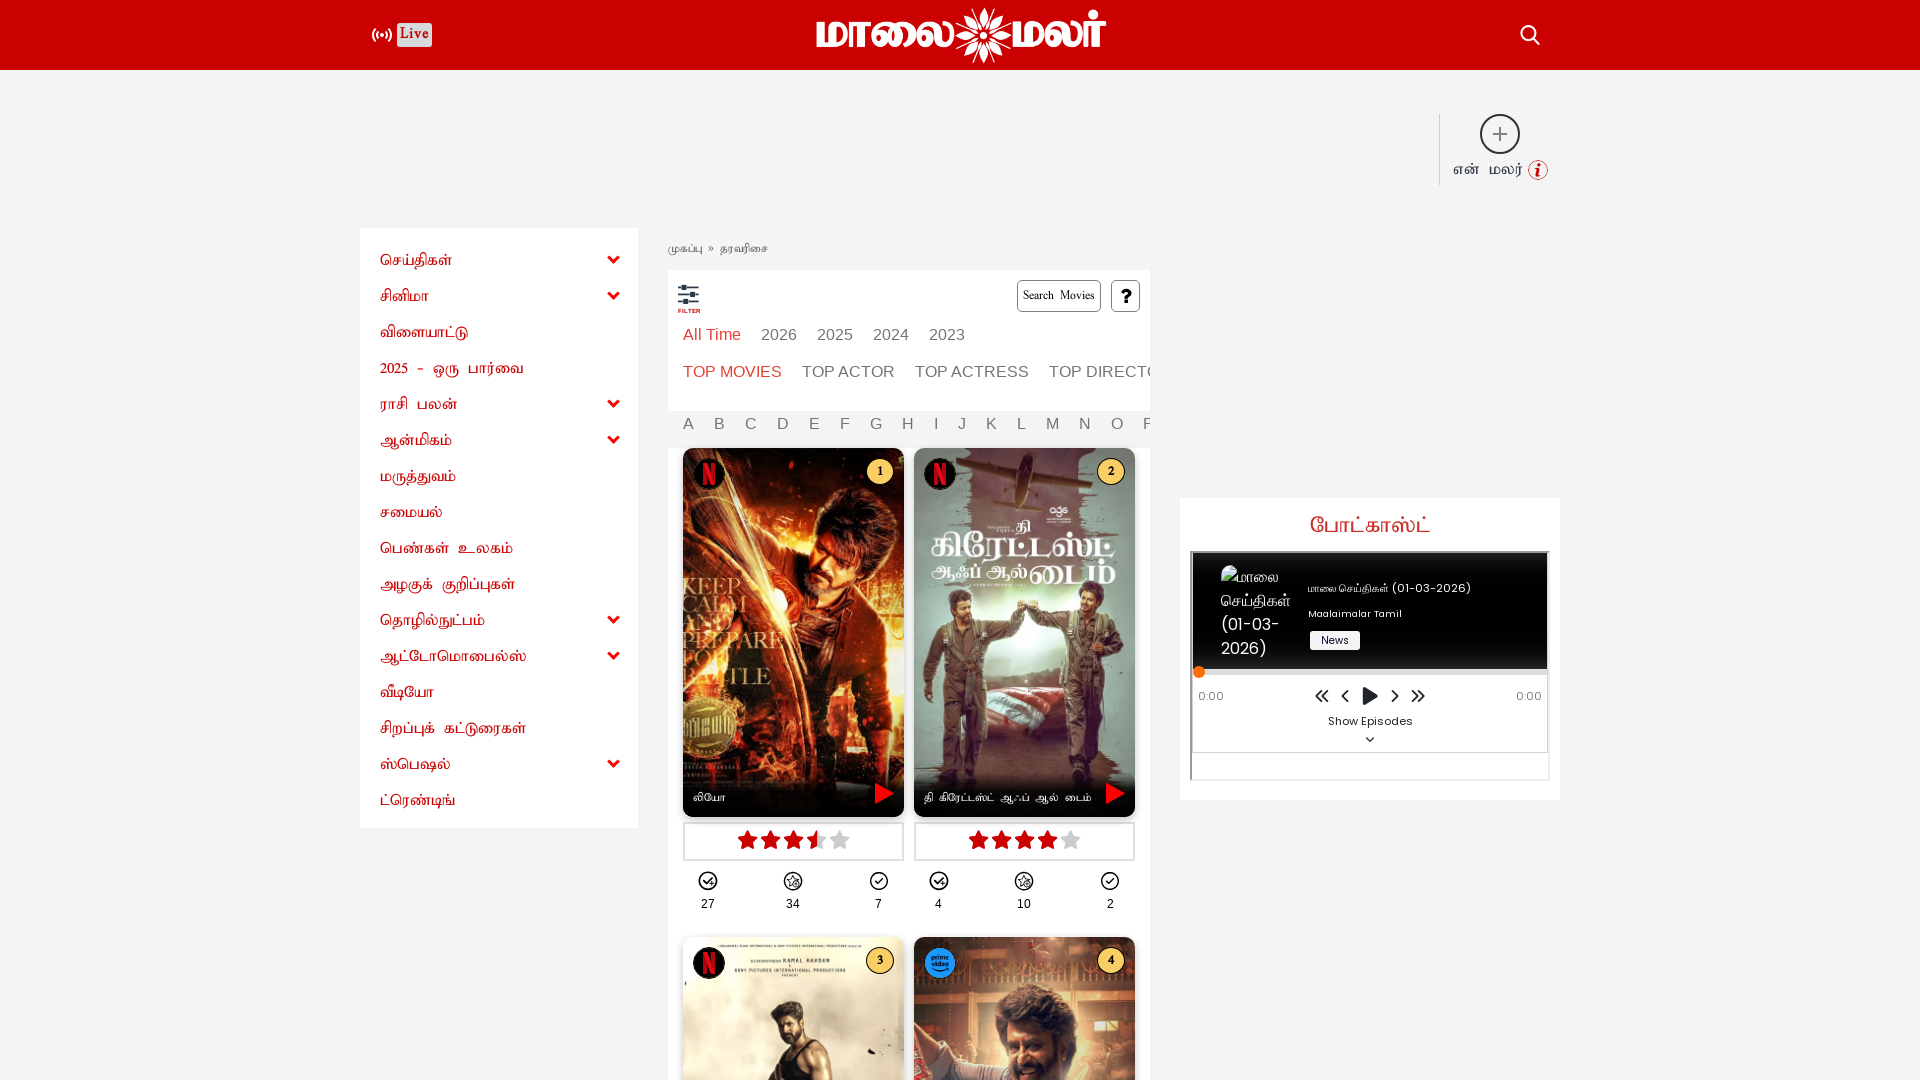

Located content box element via XPath
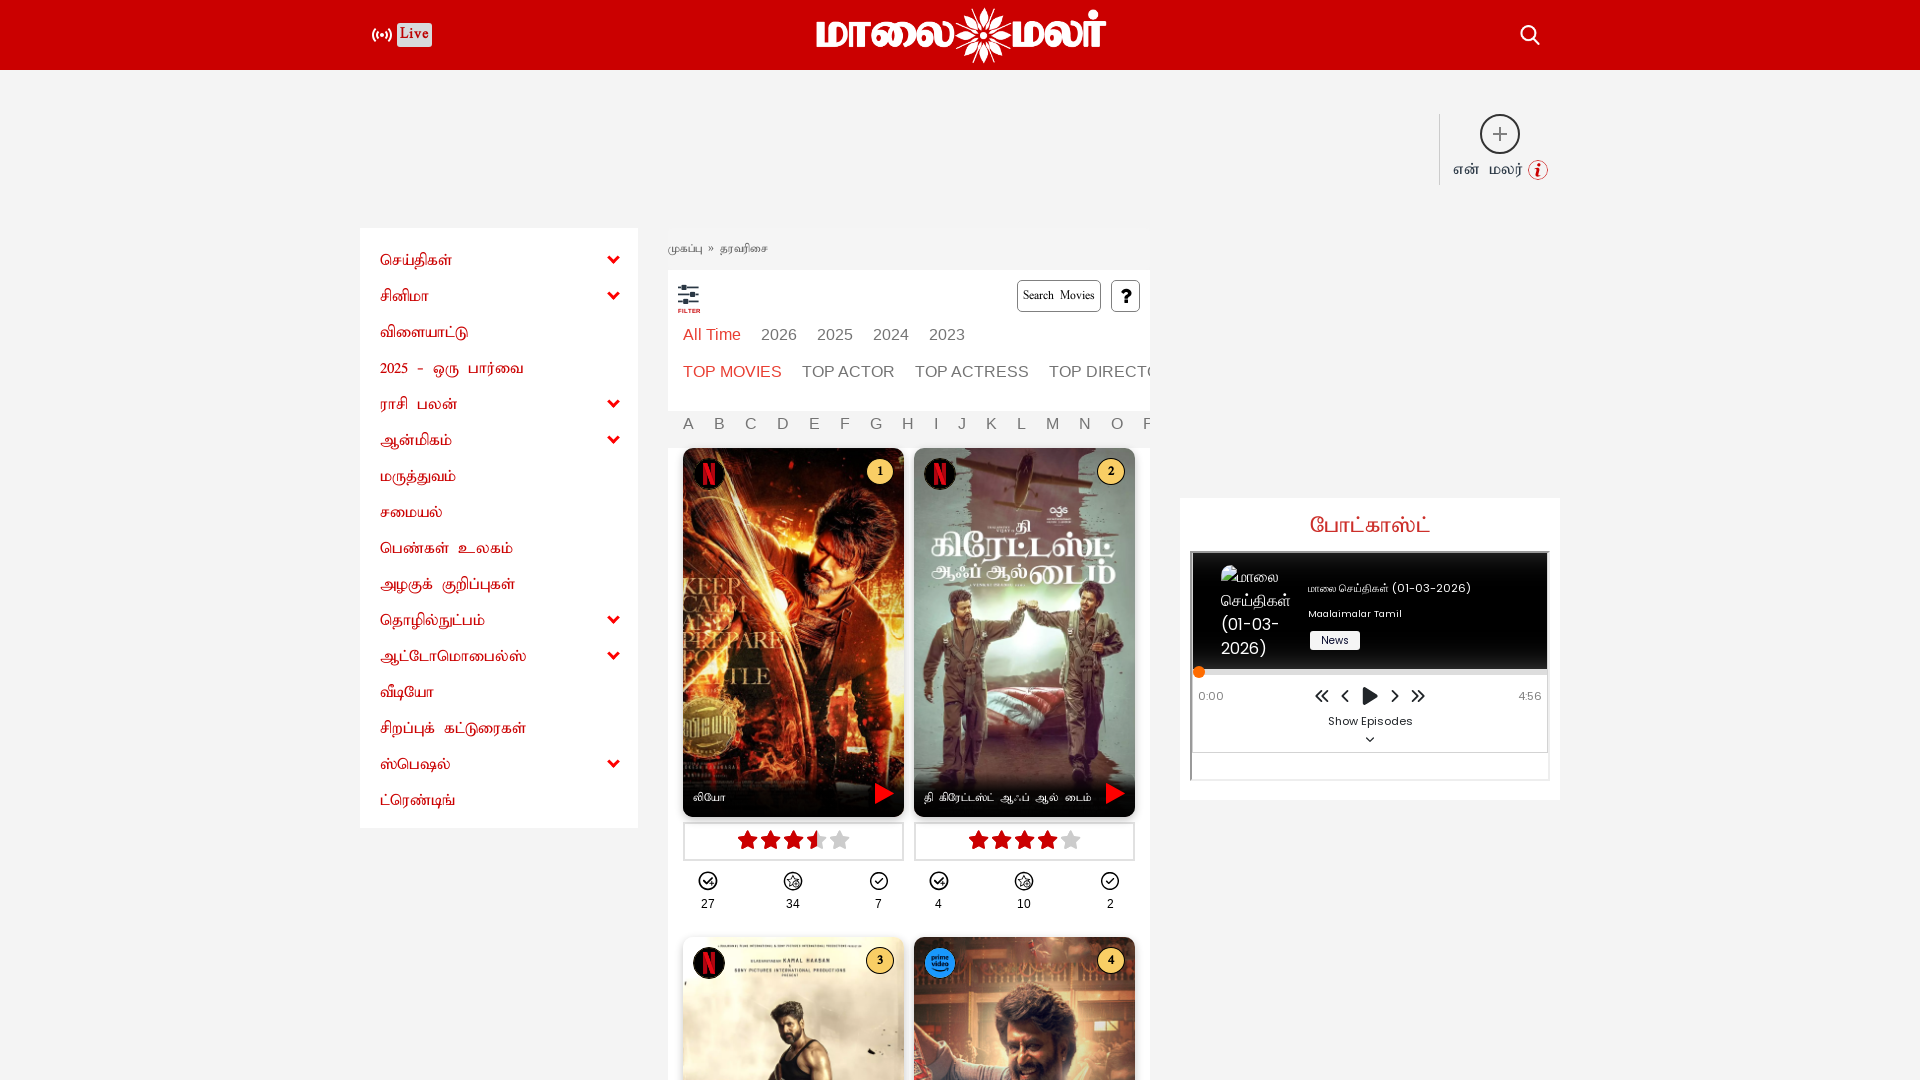

Waited for content box element to become visible
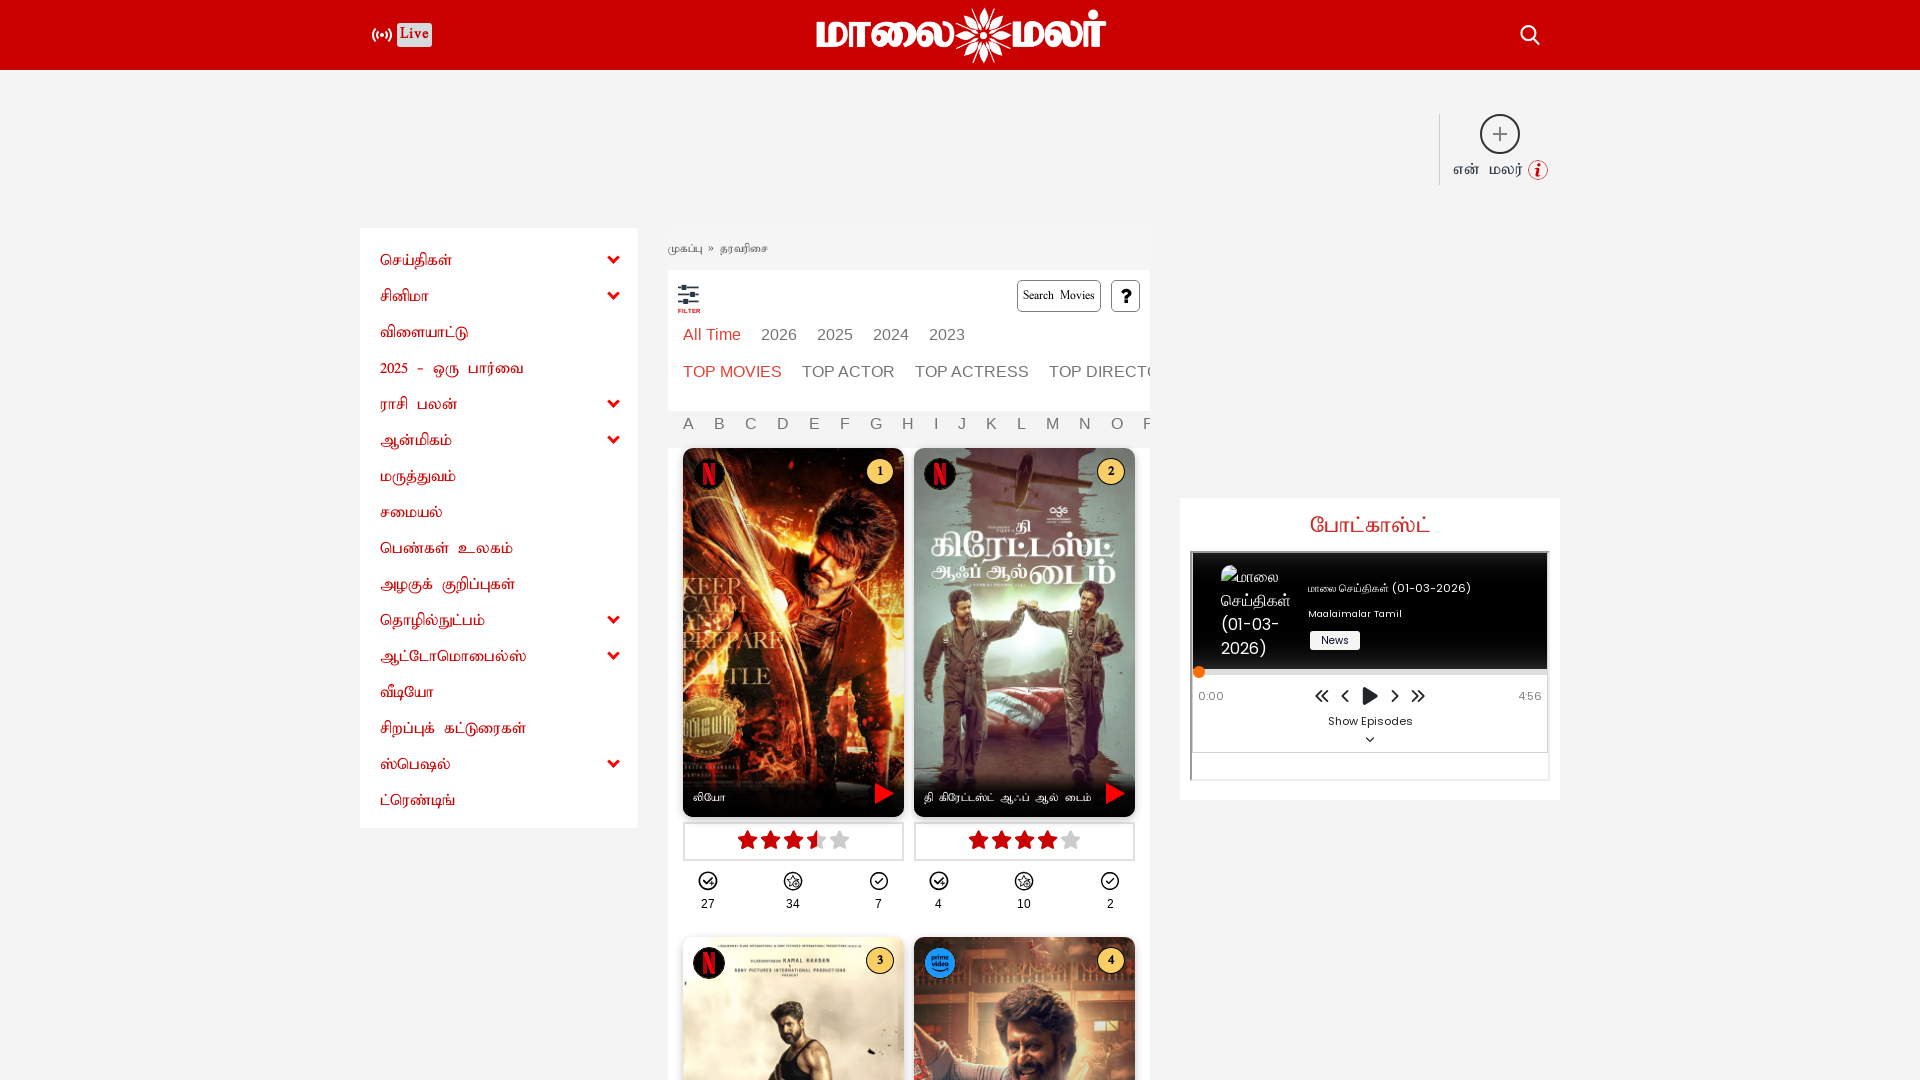

Retrieved bounding box (position and size) of content box element
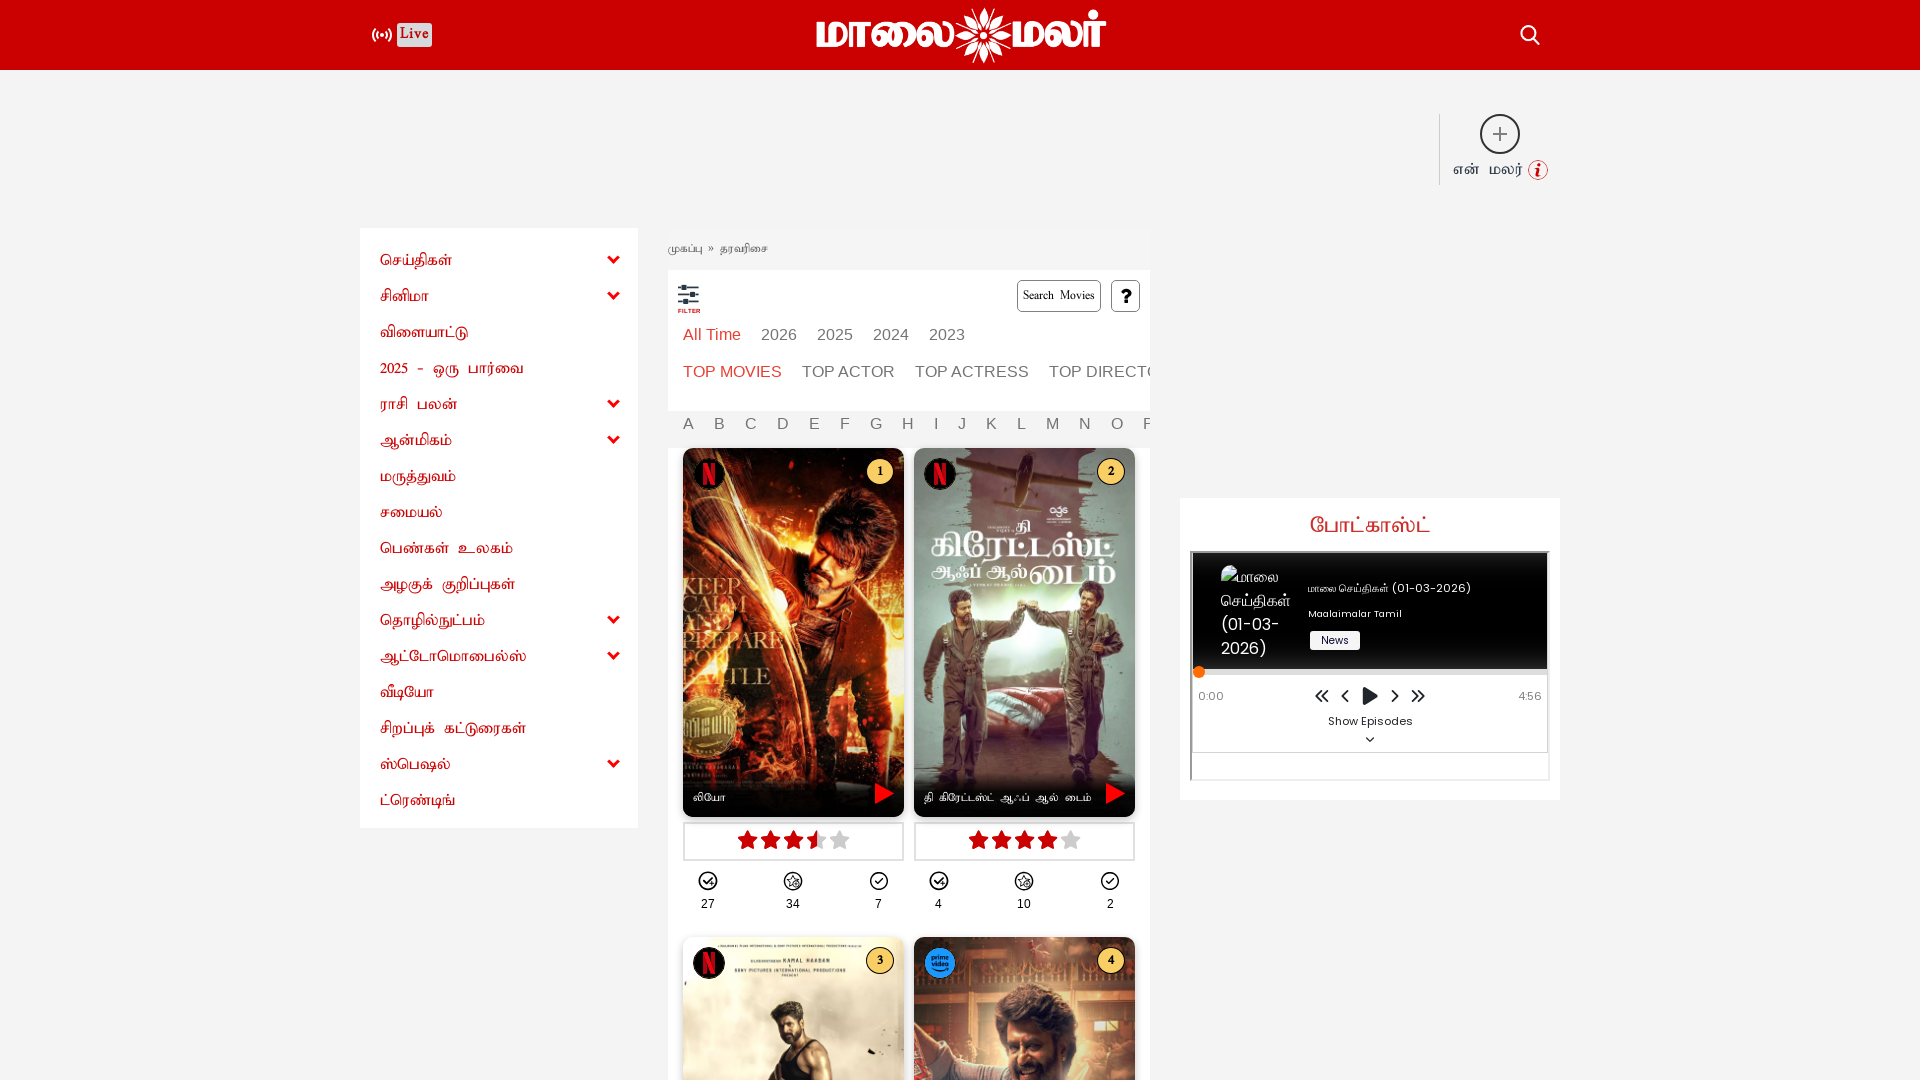

Retrieved background color CSS property of content box element
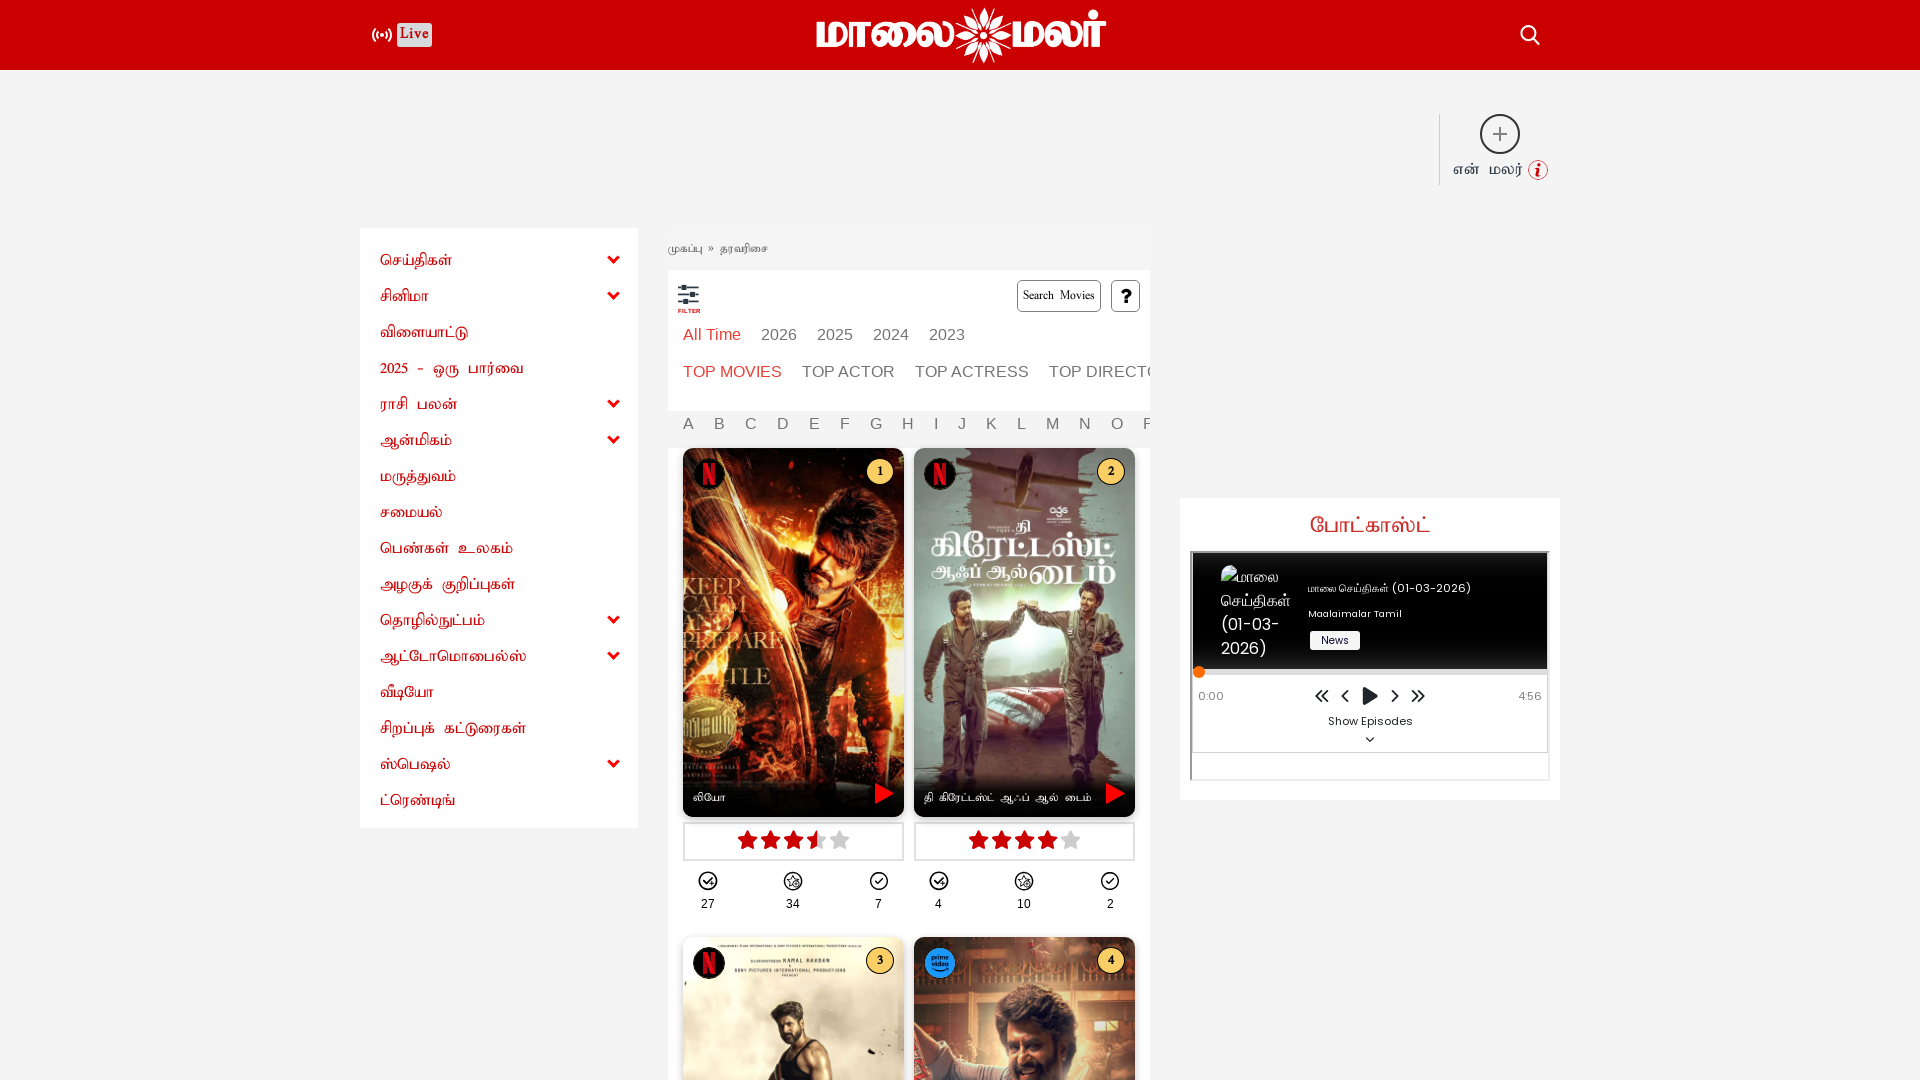

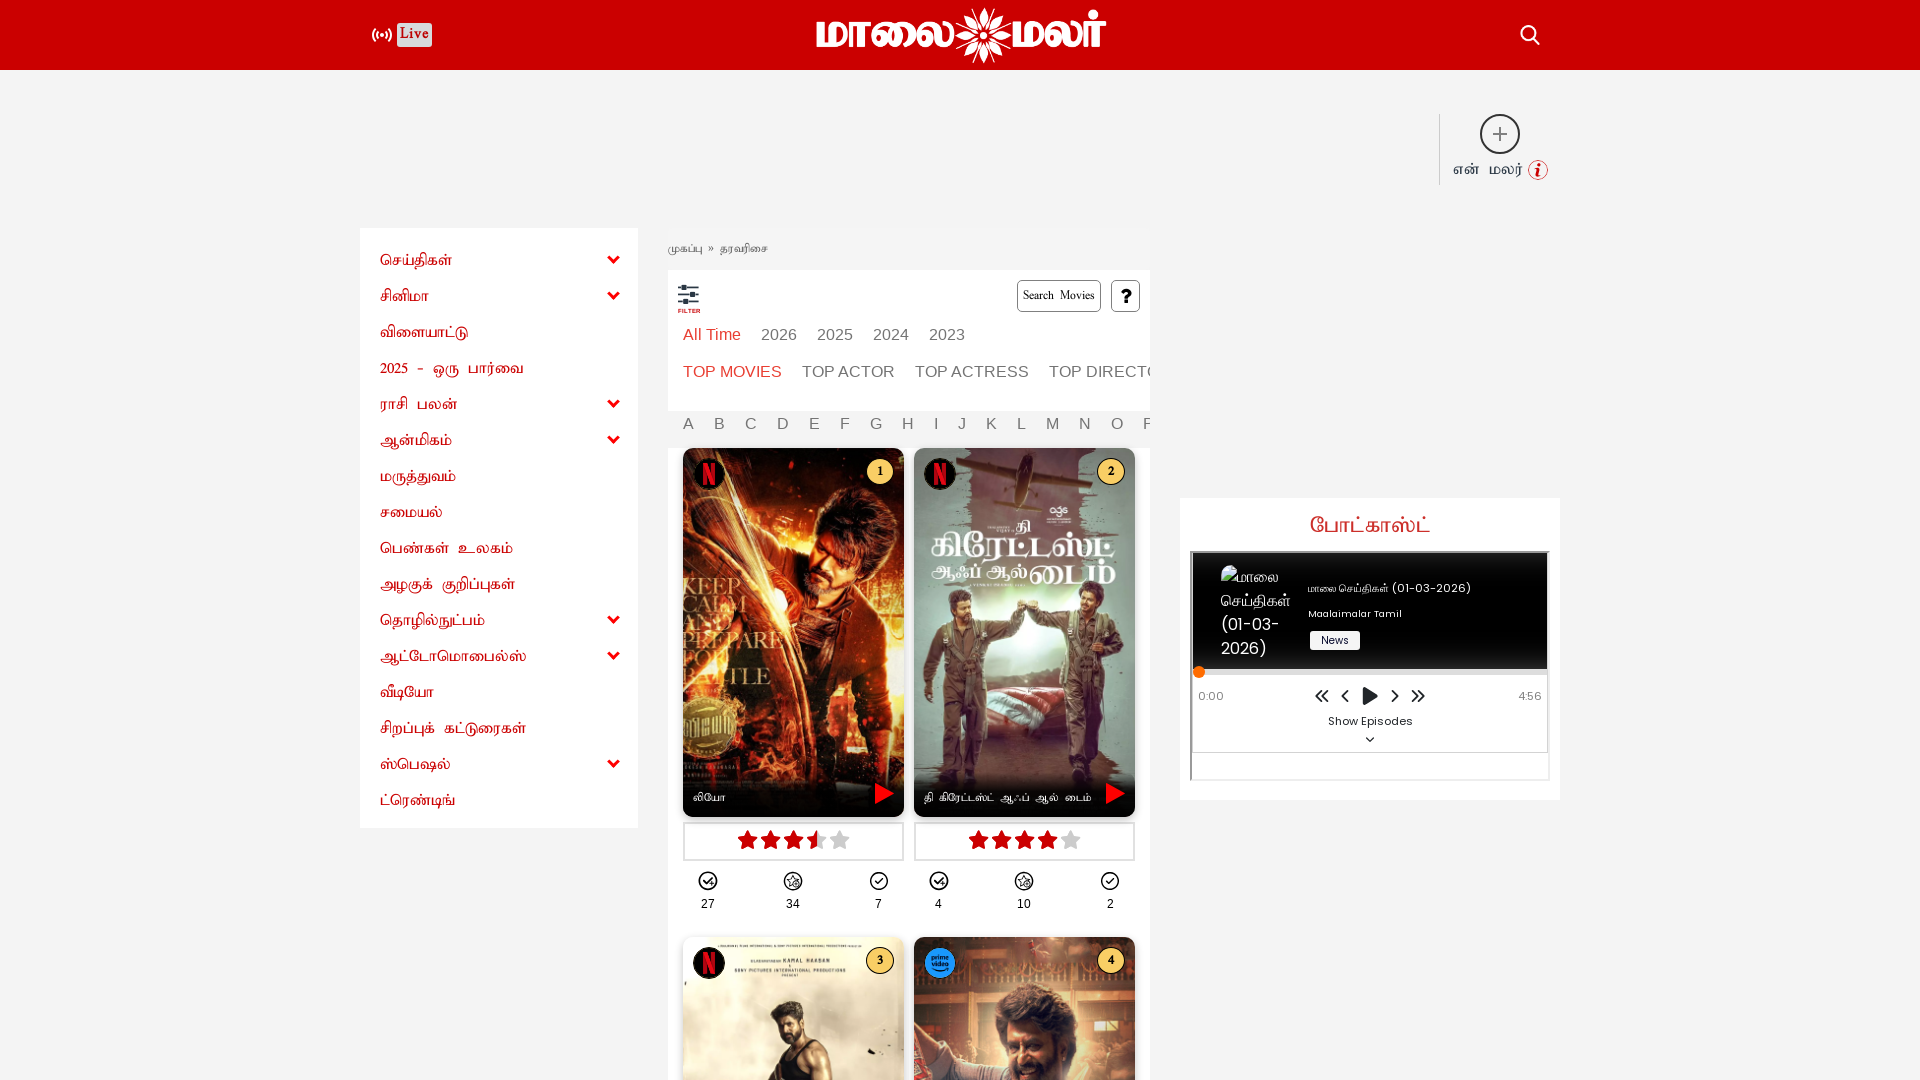